Tests radio button functionality by selecting various options and verifying their states on a demo page

Starting URL: https://www.leafground.com/radio.xhtml

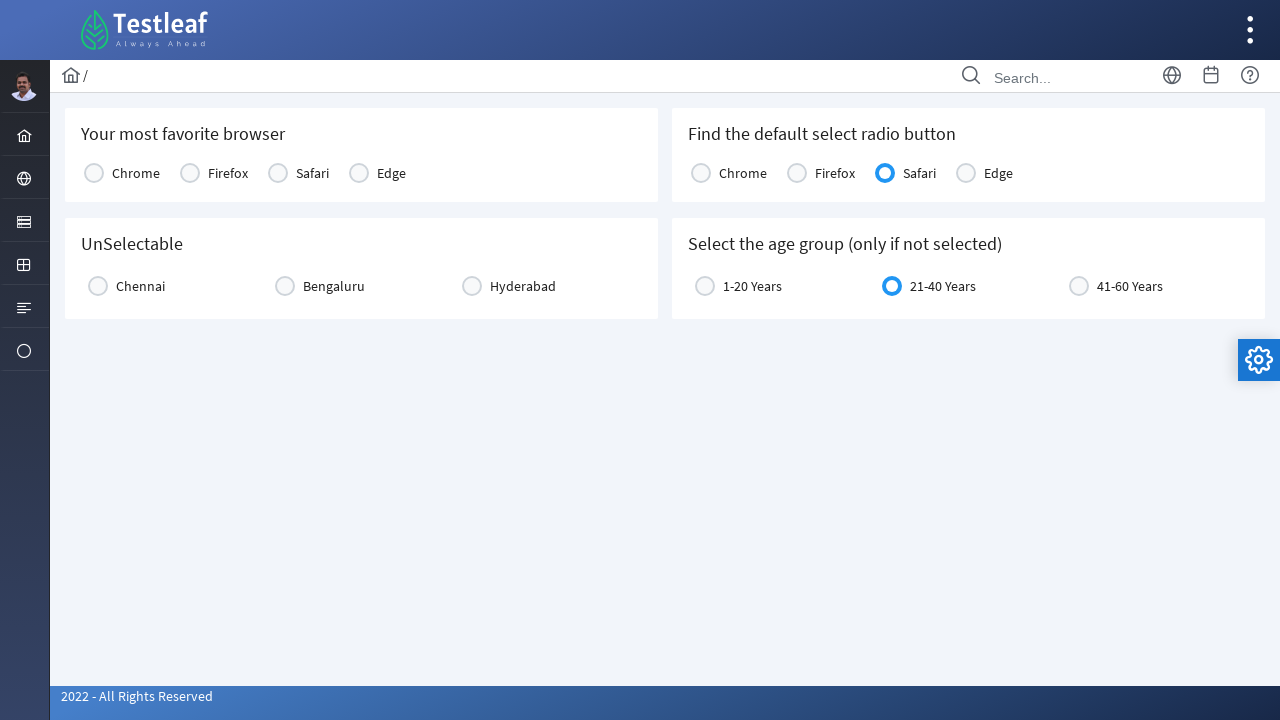

Selected Chrome radio button at (136, 173) on xpath=//label[text()='Chrome'][1]
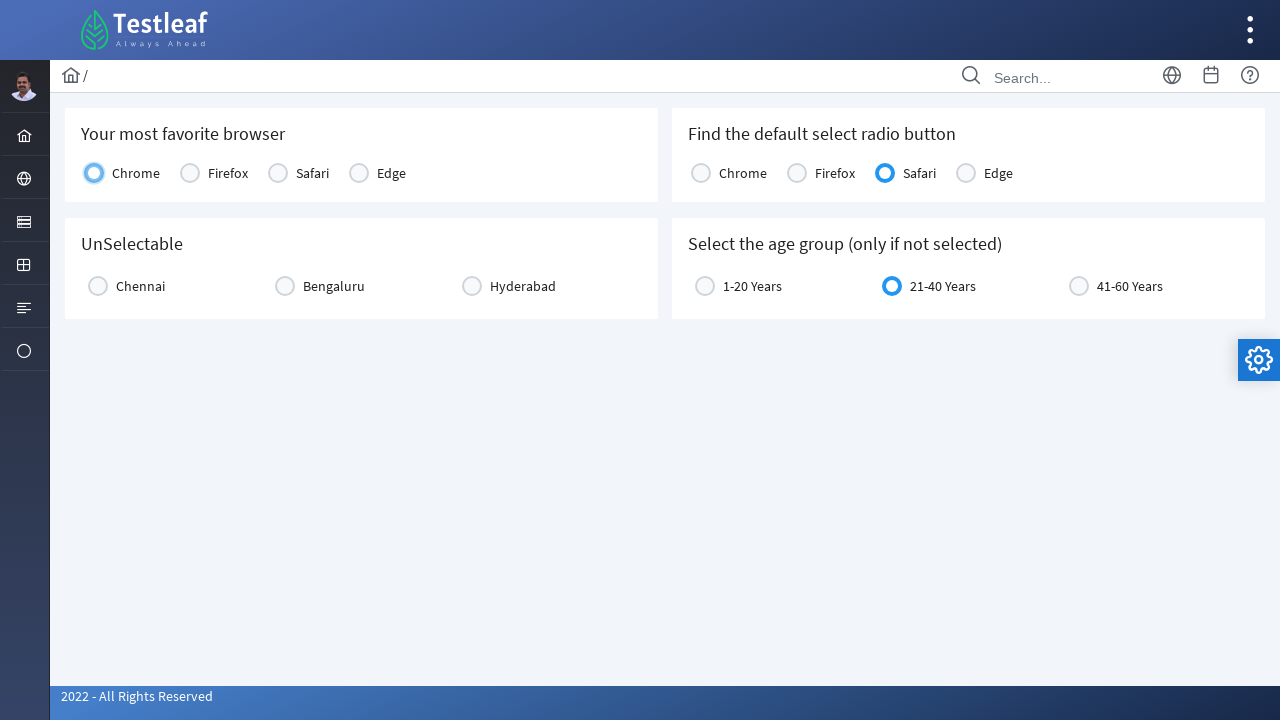

Selected Chennai radio button at (140, 286) on xpath=//label[text()='Chennai'][1]
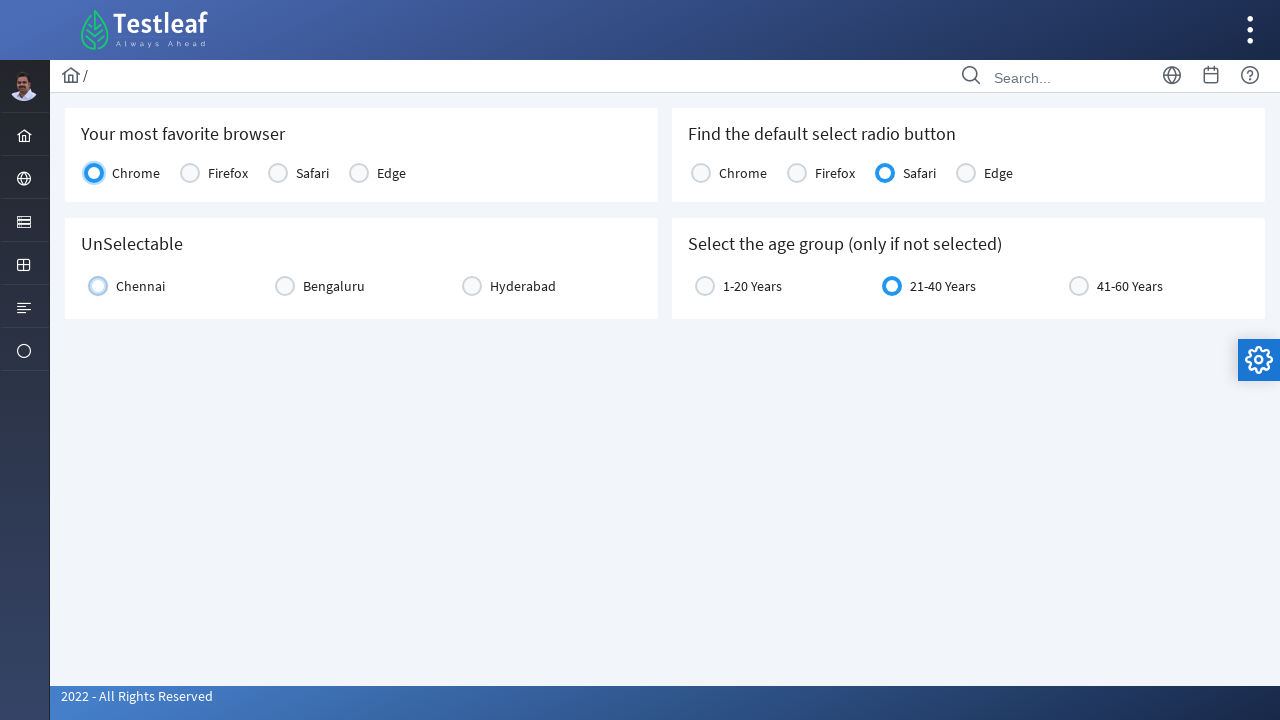

Clicked Chennai radio button again to test toggle behavior at (140, 286) on xpath=//label[text()='Chennai'][1]
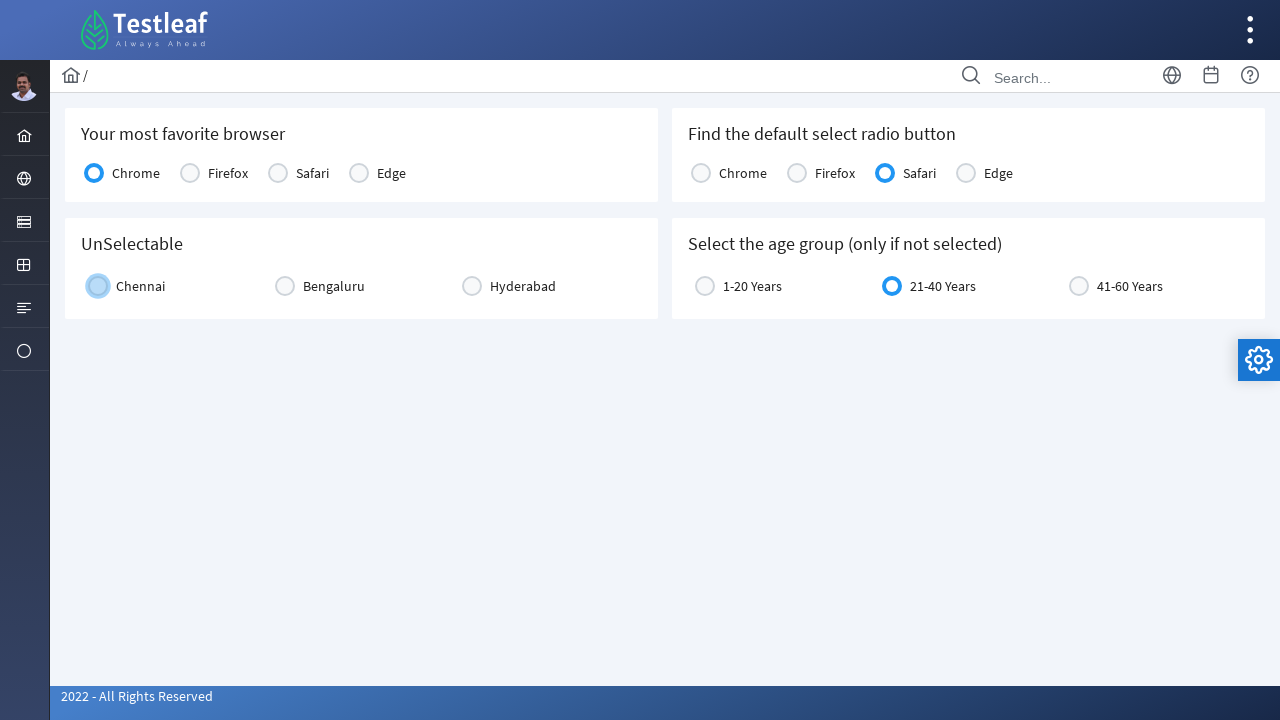

Checked if Chennai radio button is still selected after second click
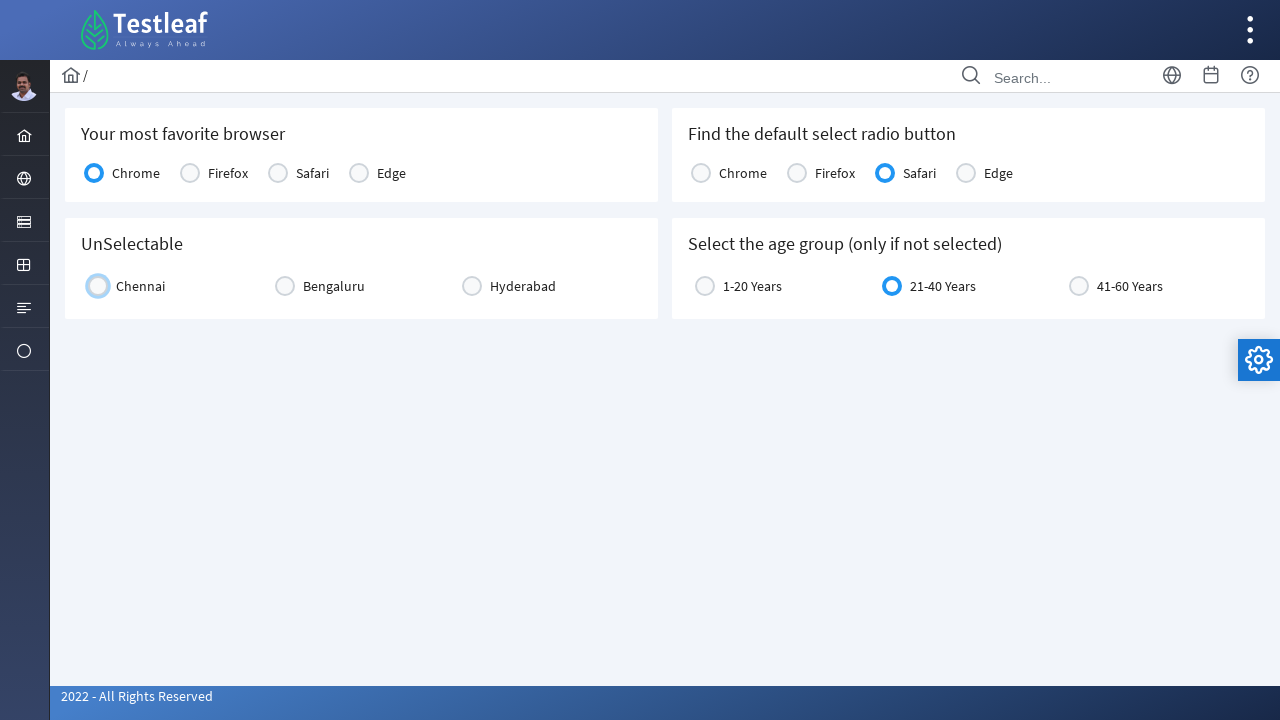

Verified if Safari is the default selected radio button
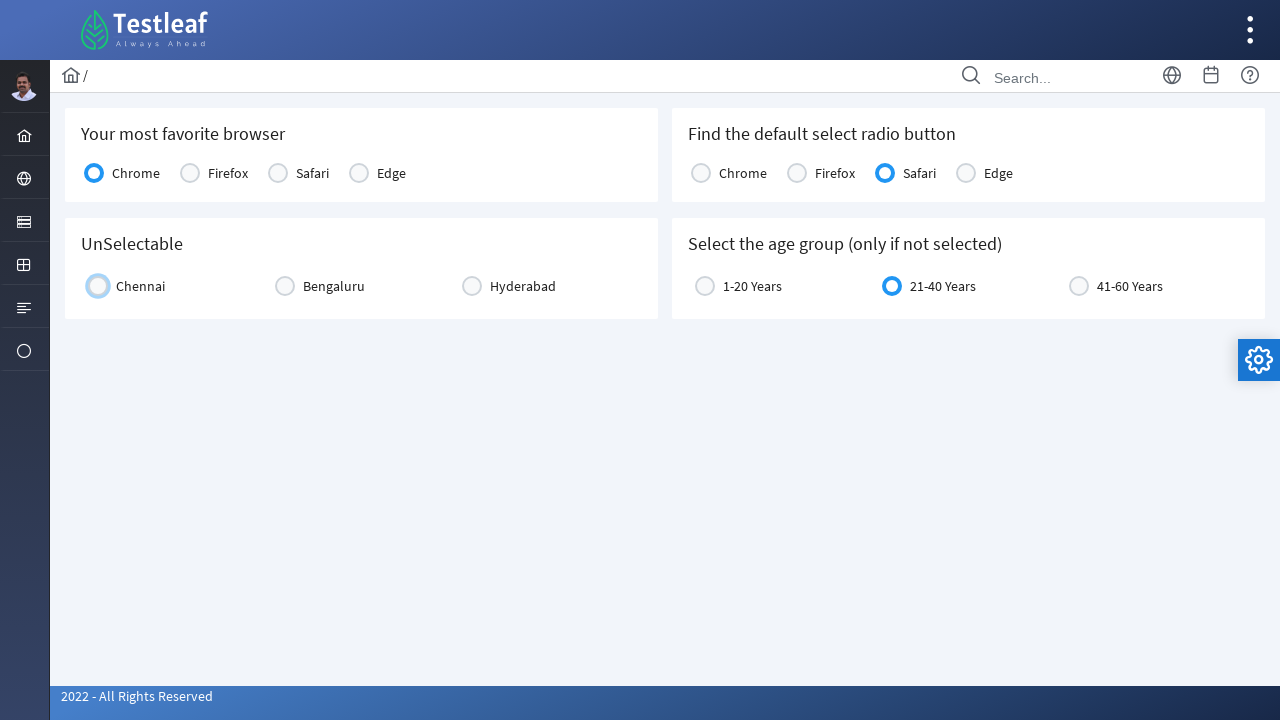

Checked if '21-40 Years' age group radio button is already selected
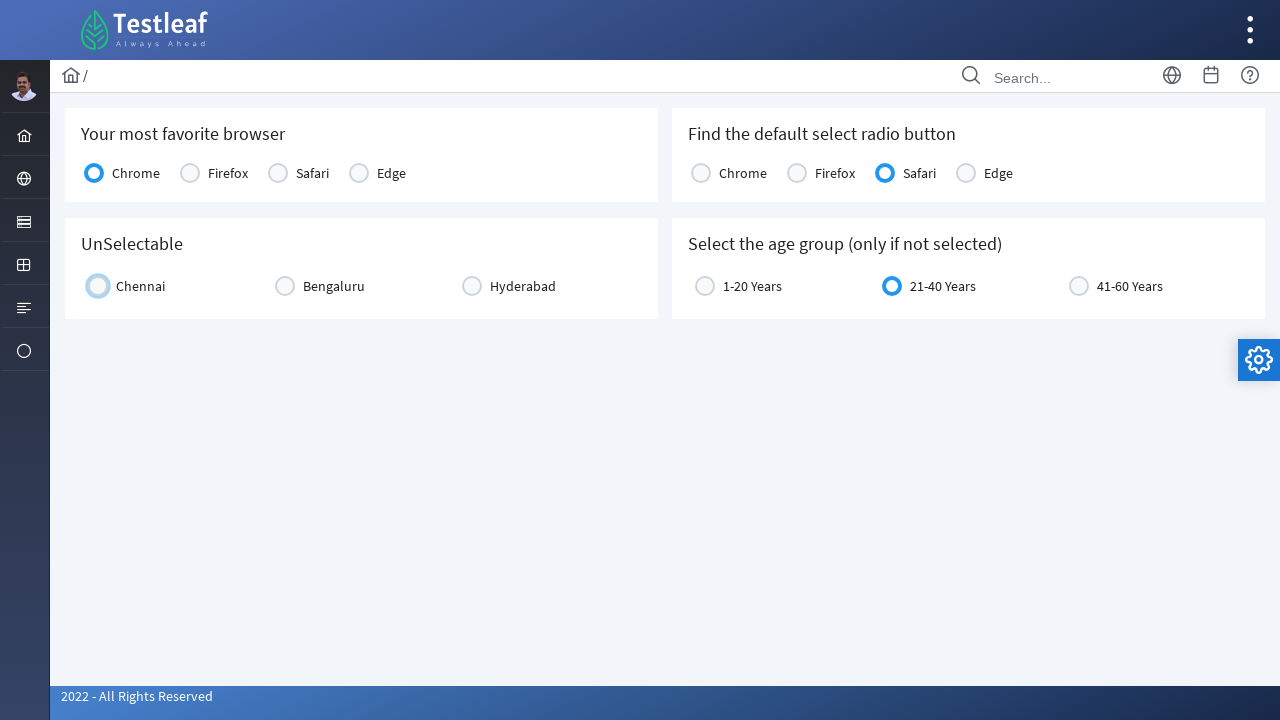

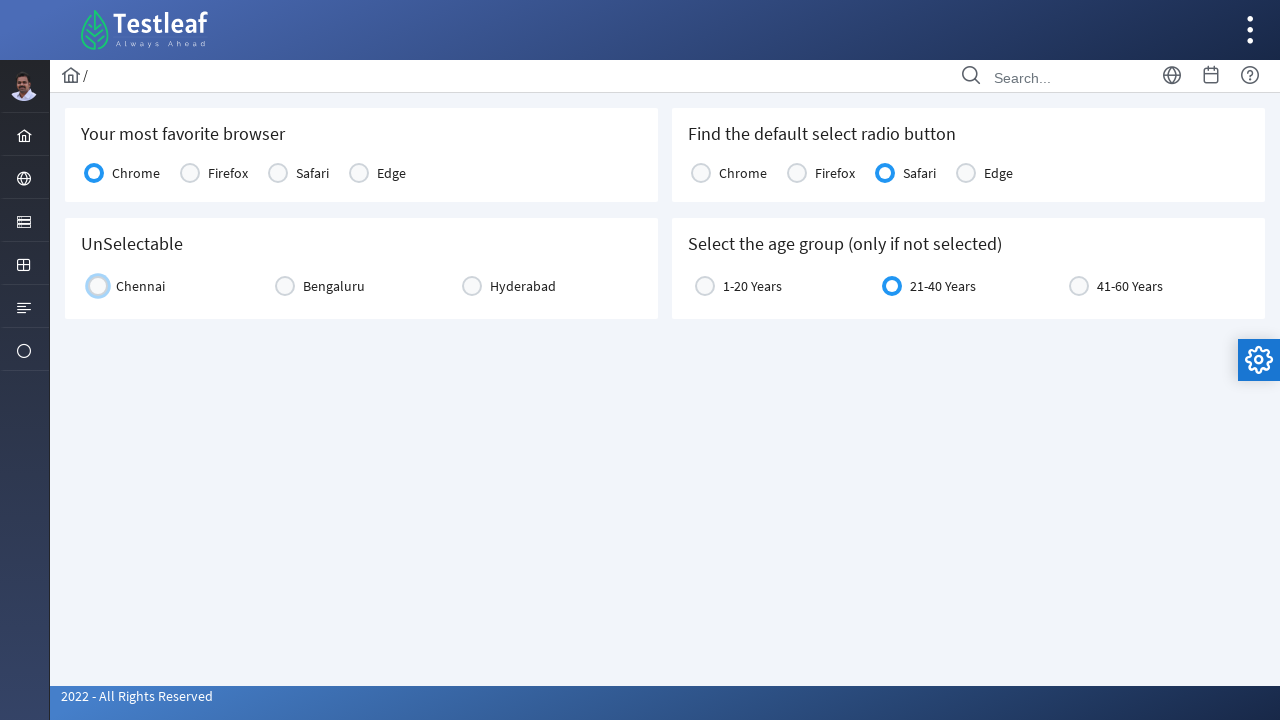